Tests window switching functionality by clicking a link that opens a new window, switching to that window, and verifying the page title is "New Window"

Starting URL: https://the-internet.herokuapp.com/windows

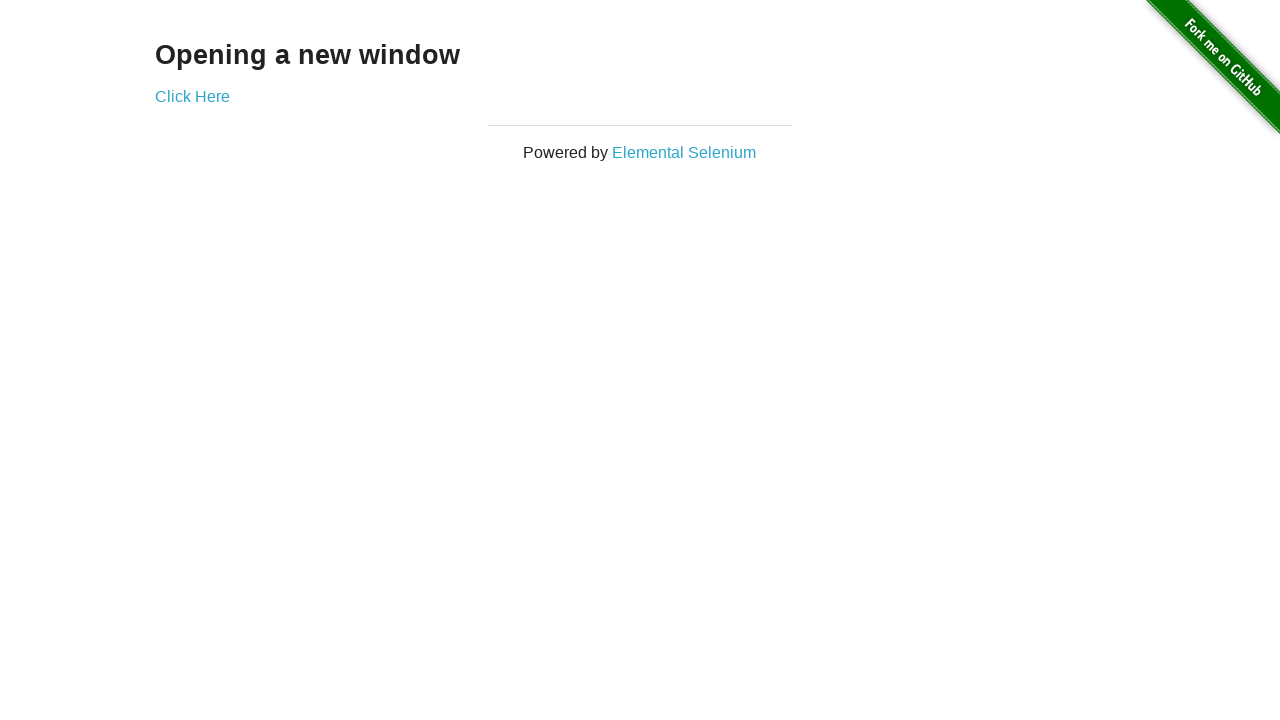

Navigated to the windows test page at https://the-internet.herokuapp.com/windows
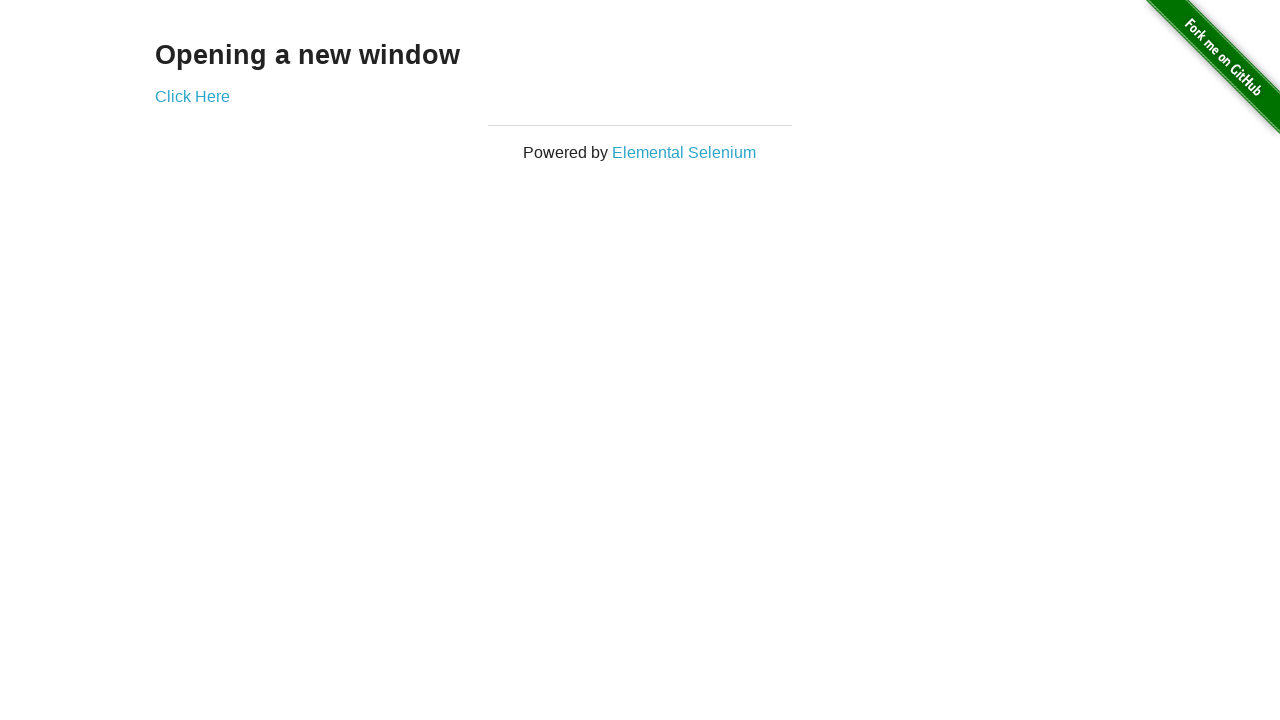

Clicked the 'Click Here' link to open a new window at (192, 96) on a:has-text('Click Here')
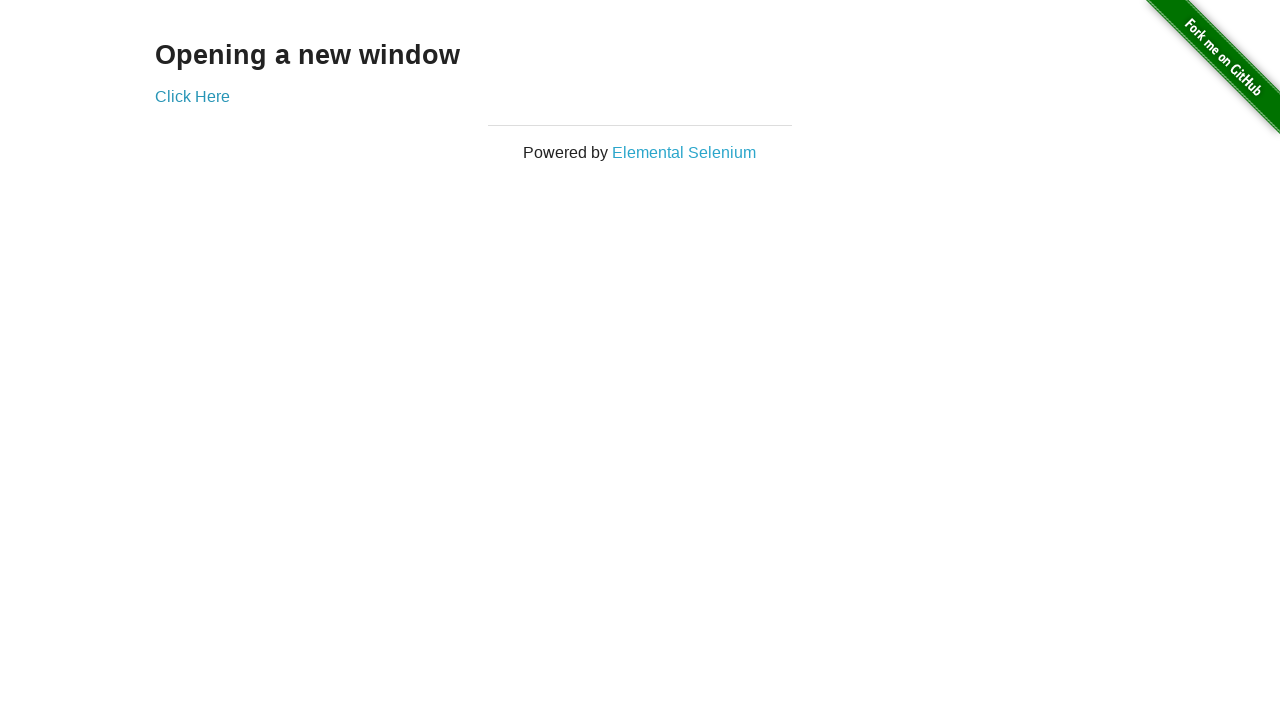

Captured the new window reference
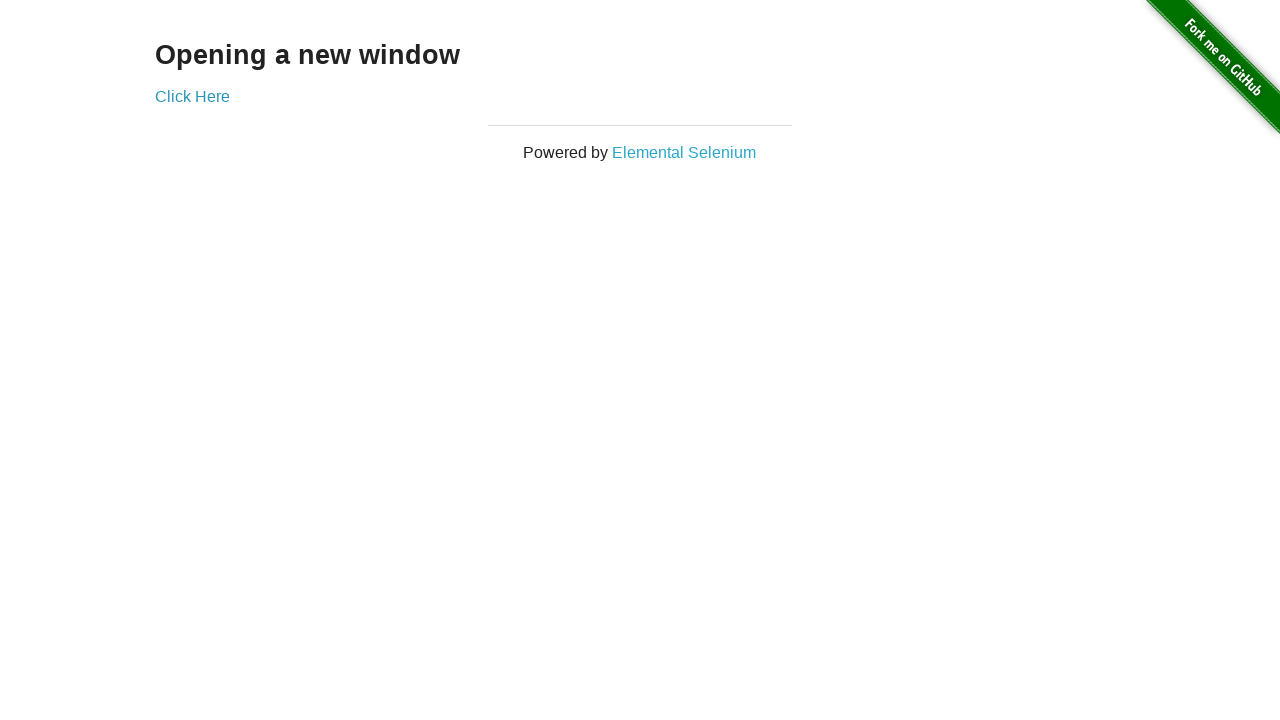

New window finished loading
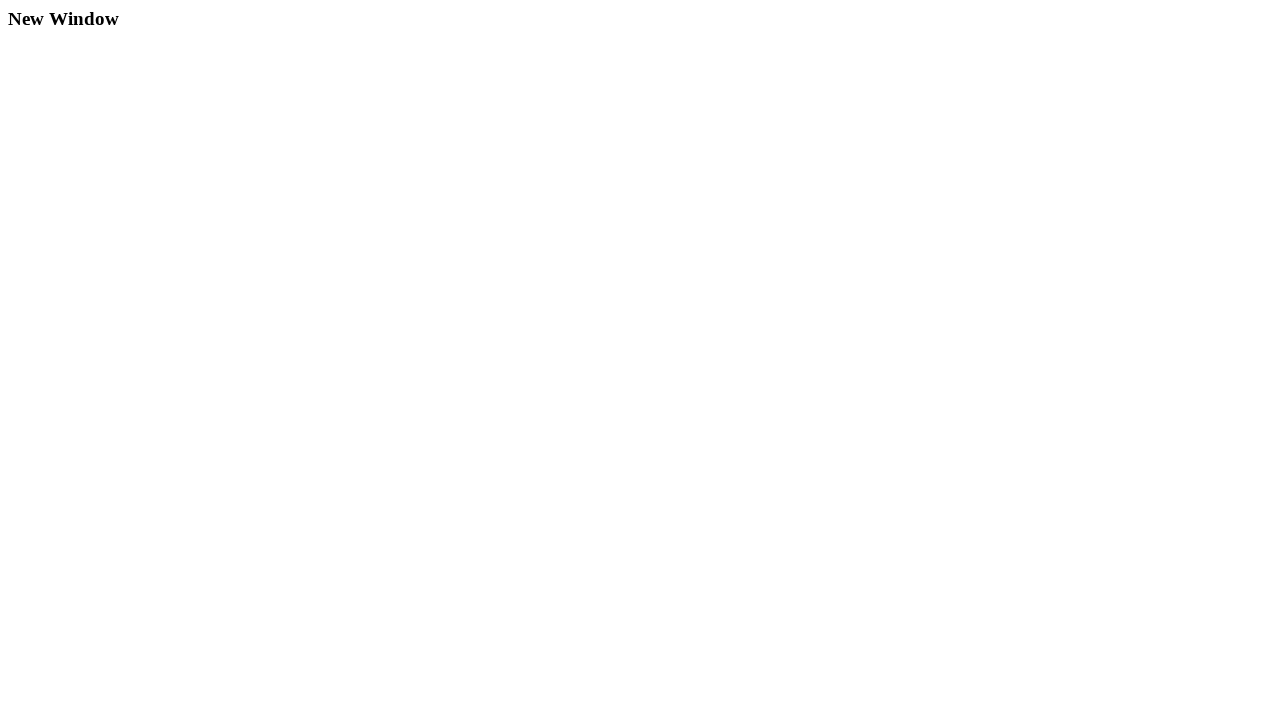

Verified the new window title is 'New Window'
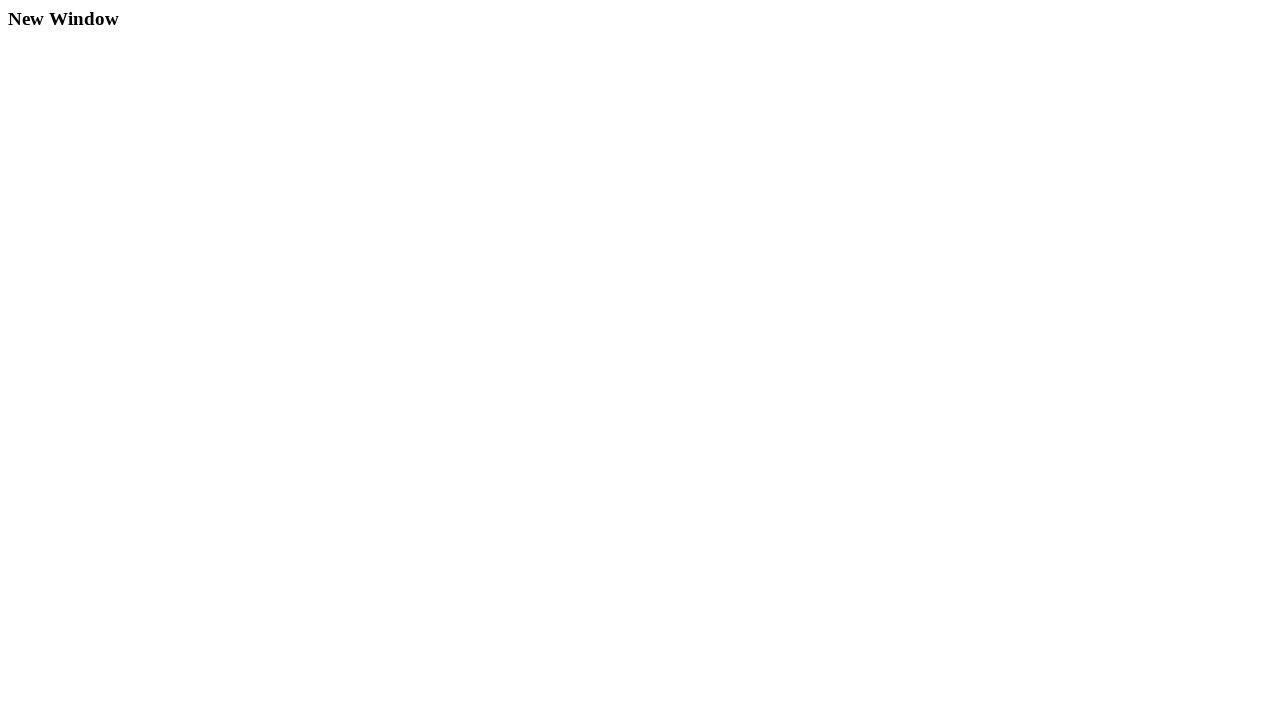

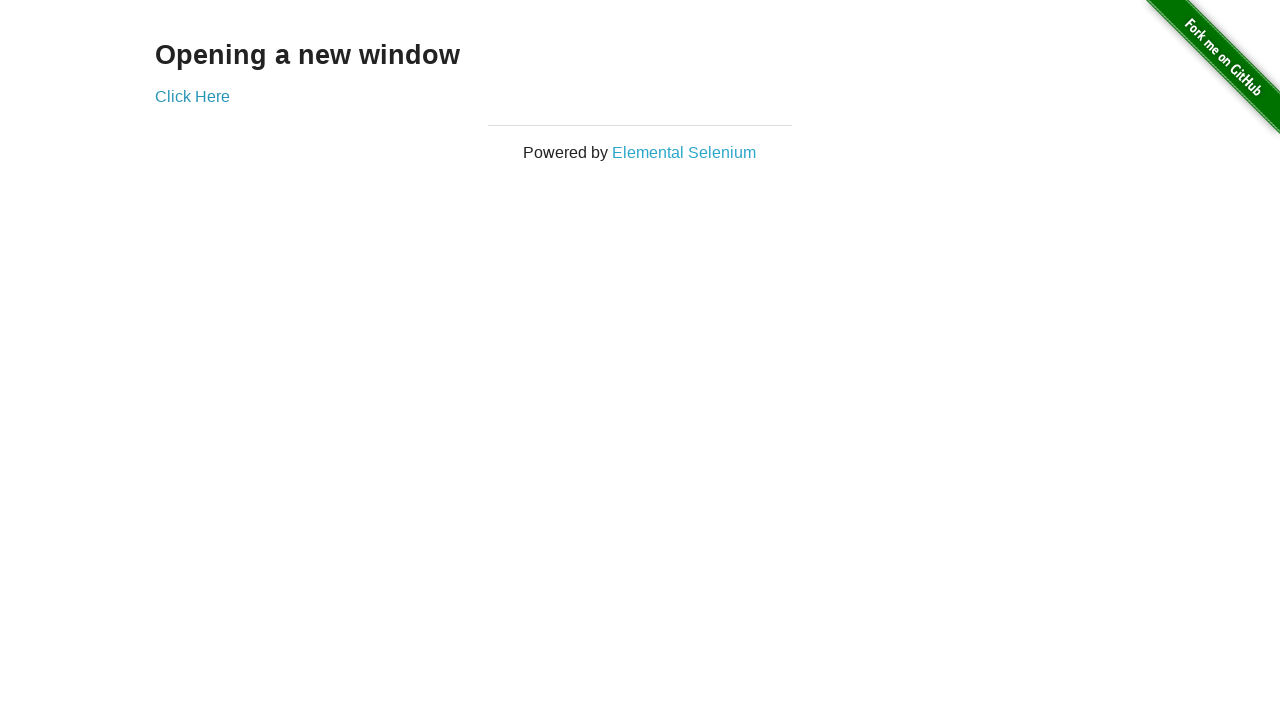